Fills out a registration form with personal details including name, address, email, phone, gender, and hobbies.

Starting URL: https://demo.automationtesting.in/Register.html

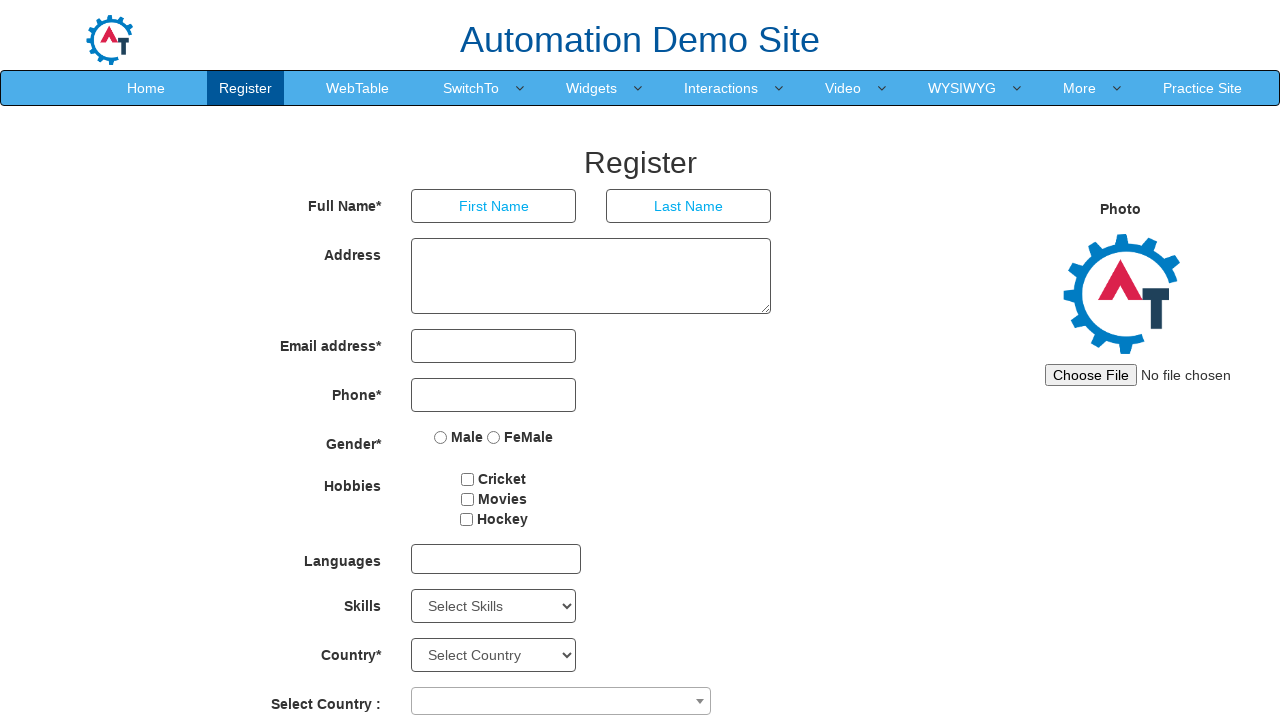

Filled first name field with 'tester1' on internal:role=textbox[name="First Name"i]
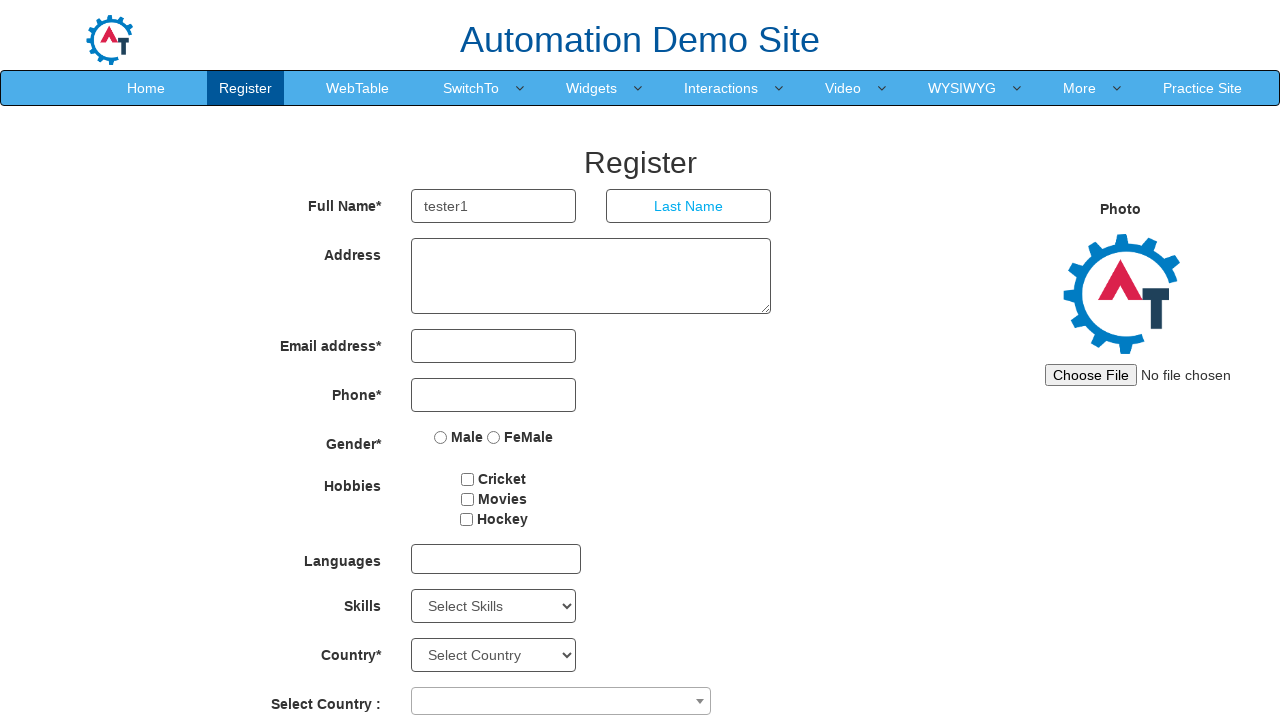

Filled last name field with 'Tester1' on internal:role=textbox[name="Last Name"i]
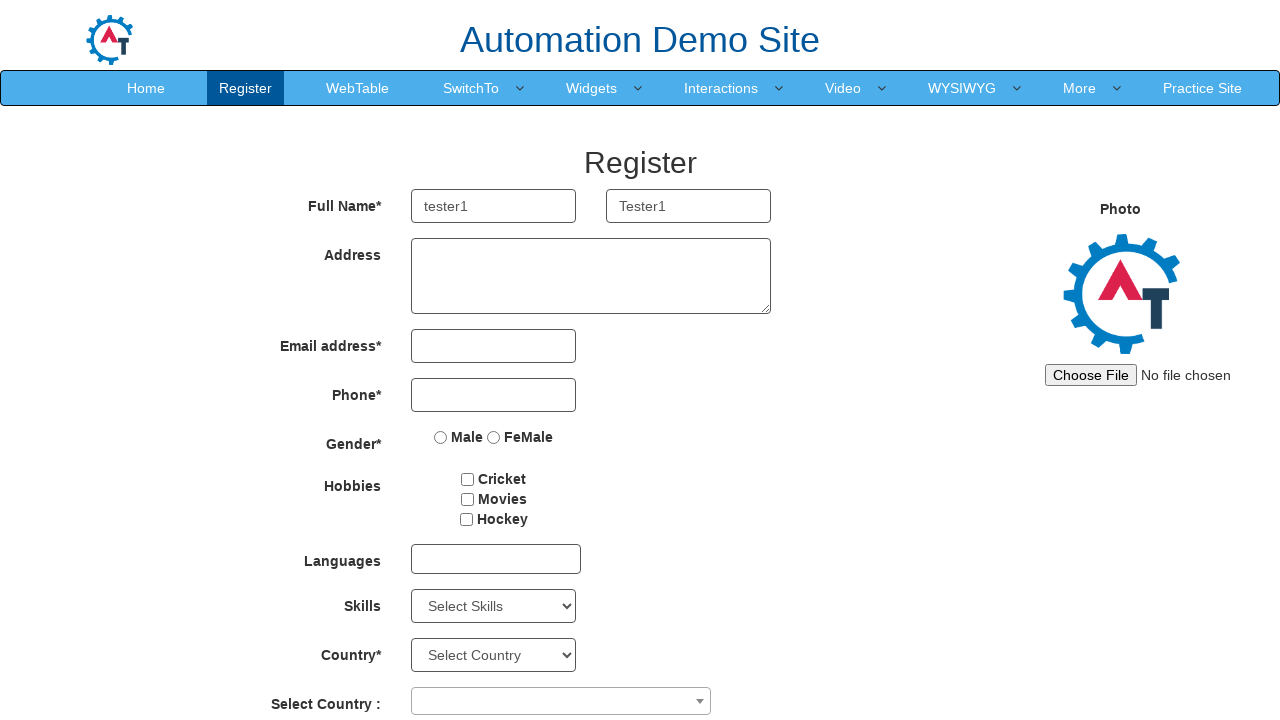

Filled address field with 'Tester 1 adderess' on textarea
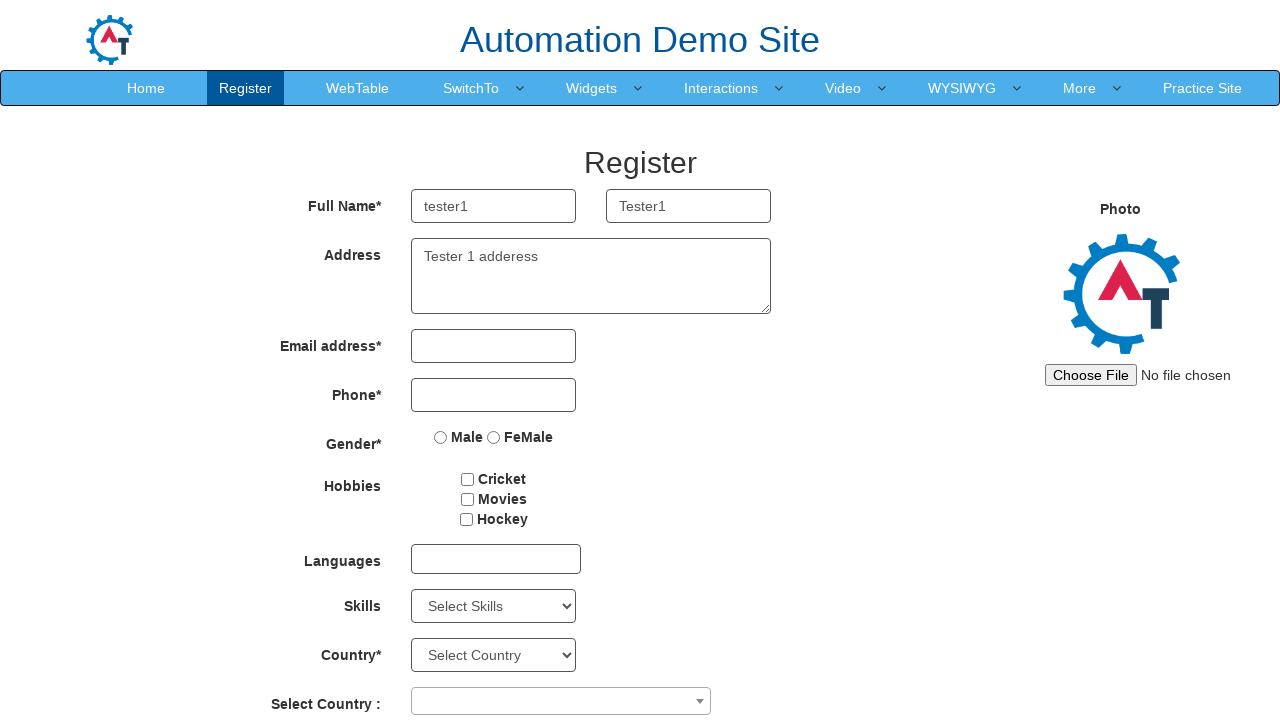

Filled email field with 'tester@email.co' on input[type='email']
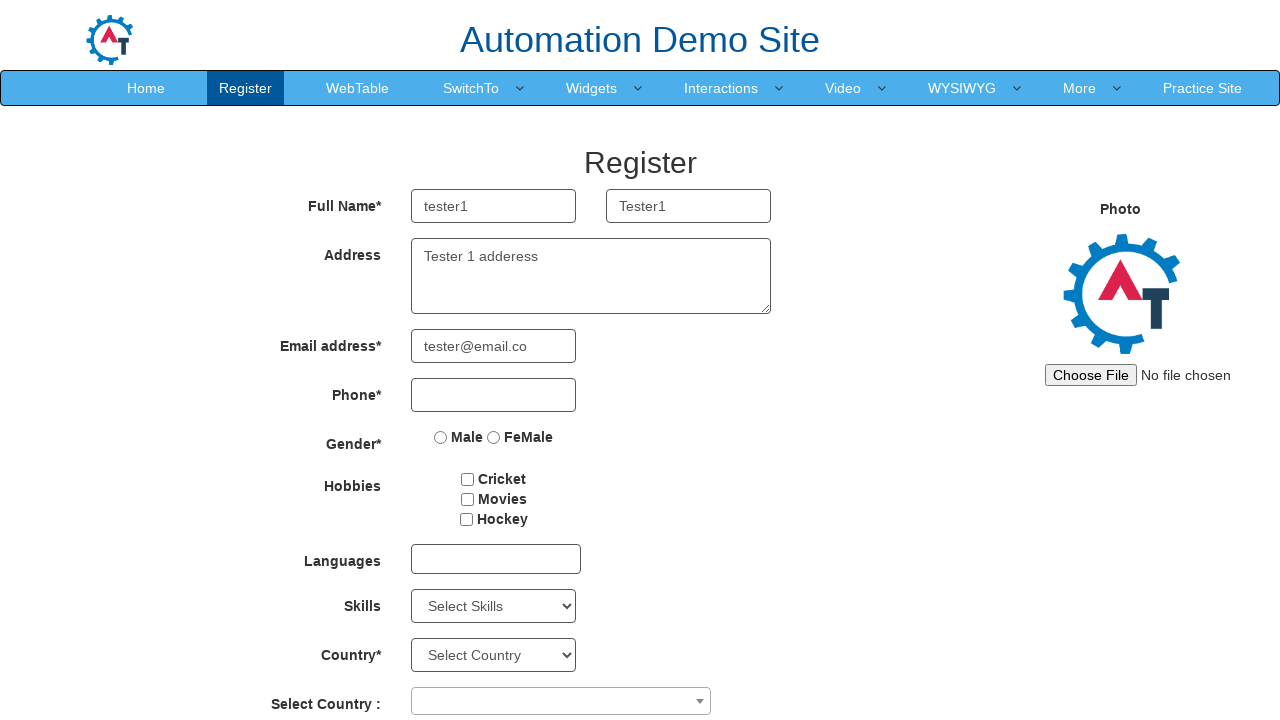

Filled phone number field with '1234567890' on input[type='tel']
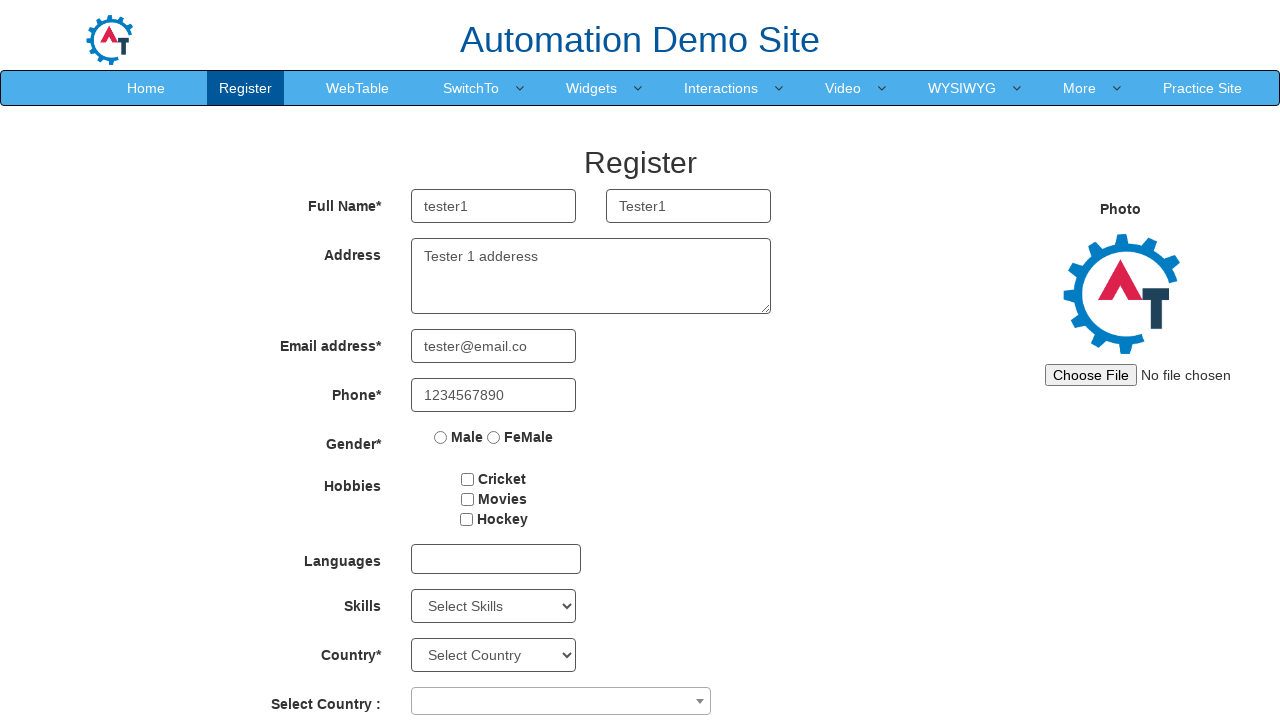

Selected Male gender radio button at (441, 437) on internal:role=radio[name="Male"s]
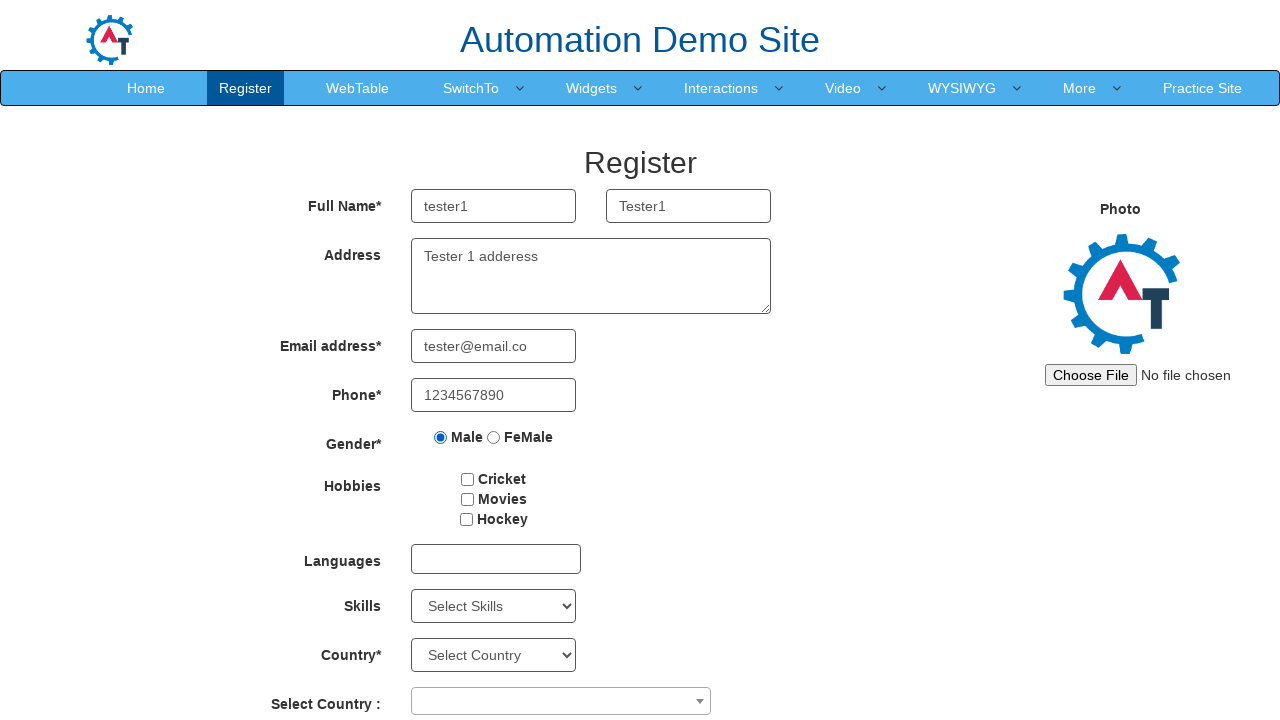

Selected Hockey hobby checkbox at (466, 519) on xpath=//input[@value='Hockey']
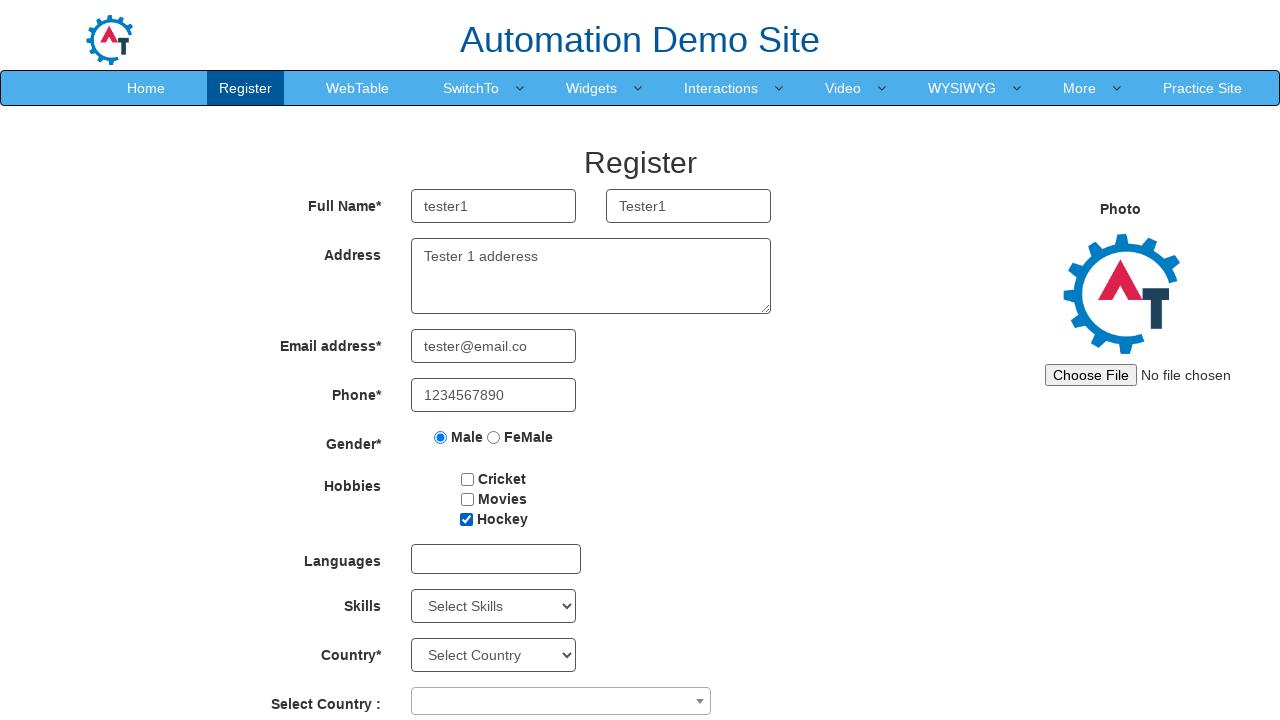

Selected Movies hobby checkbox at (467, 499) on xpath=//input[@value='Movies']
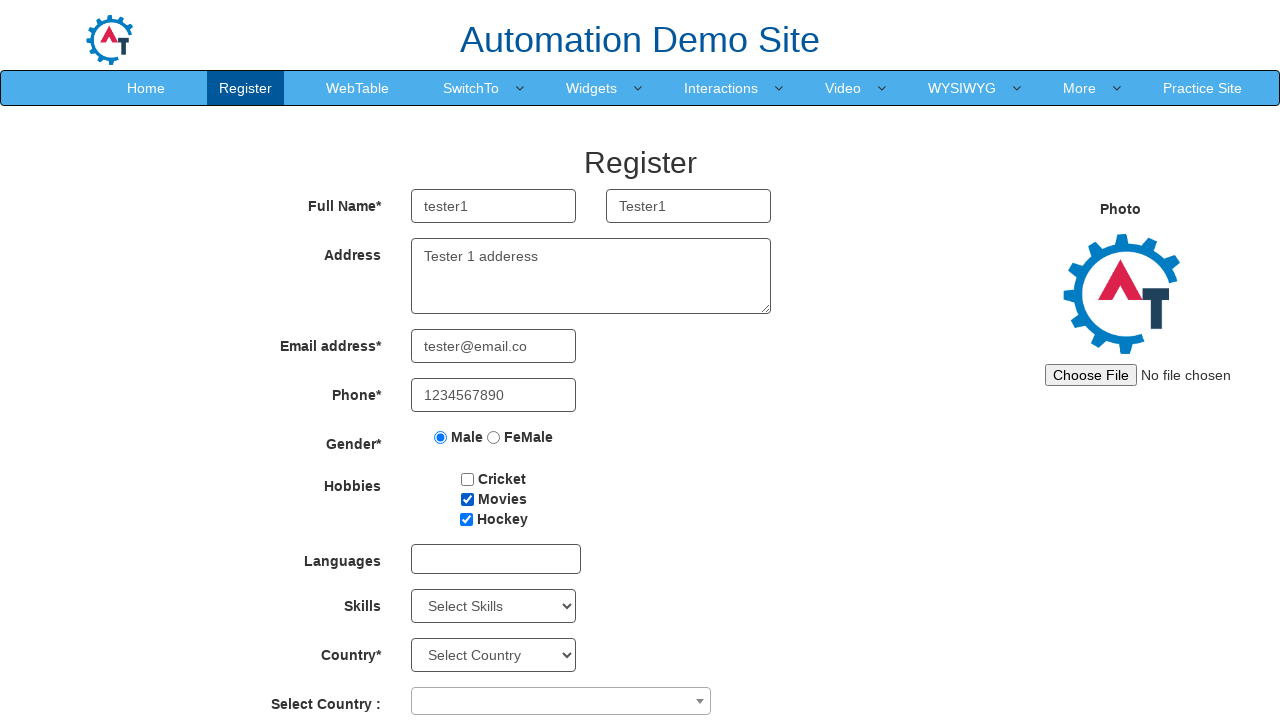

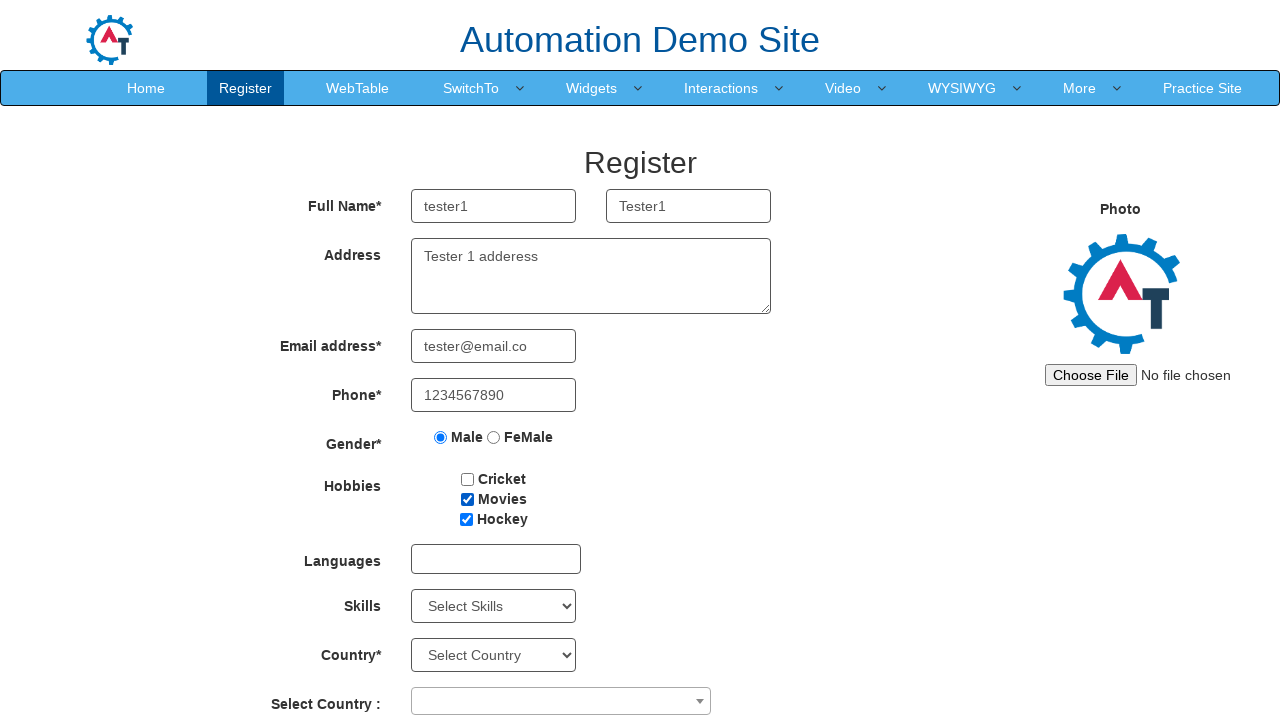